Tests window switching functionality by clicking a link that opens a new window and verifying the content in the new window

Starting URL: https://the-internet.herokuapp.com/windows

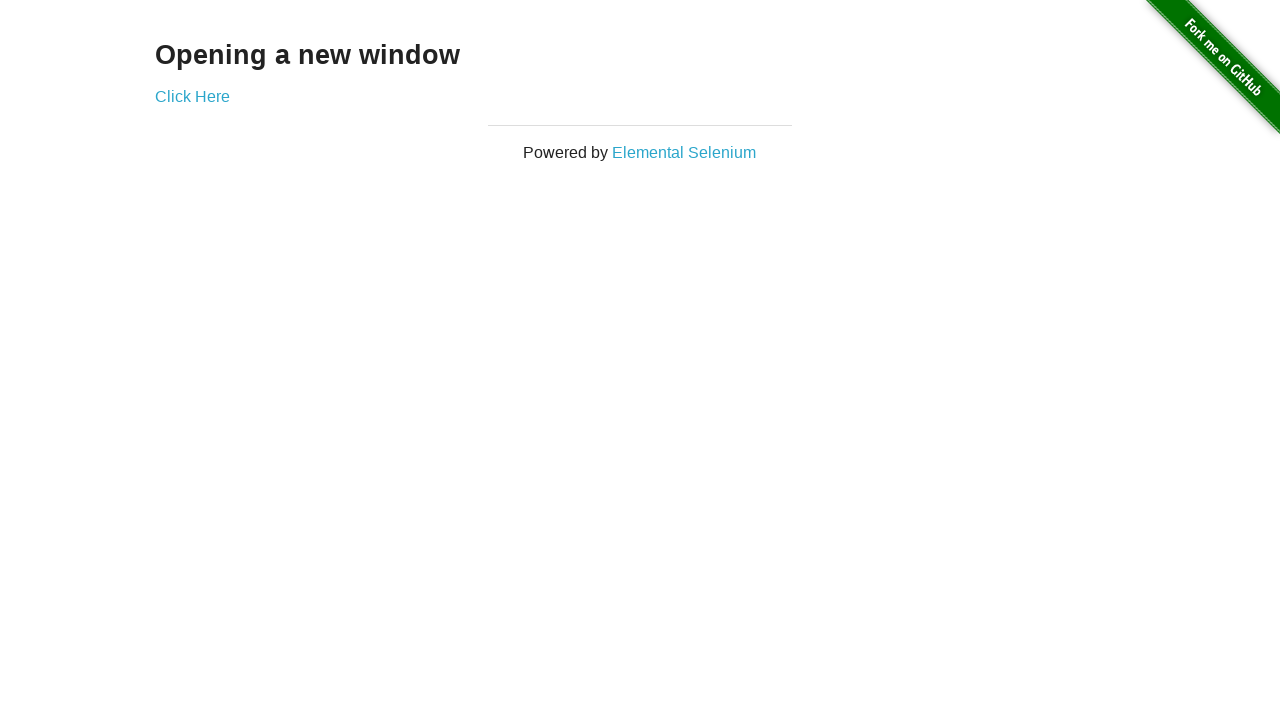

Clicked 'Click Here' link to open new window at (192, 96) on a:text('Click Here')
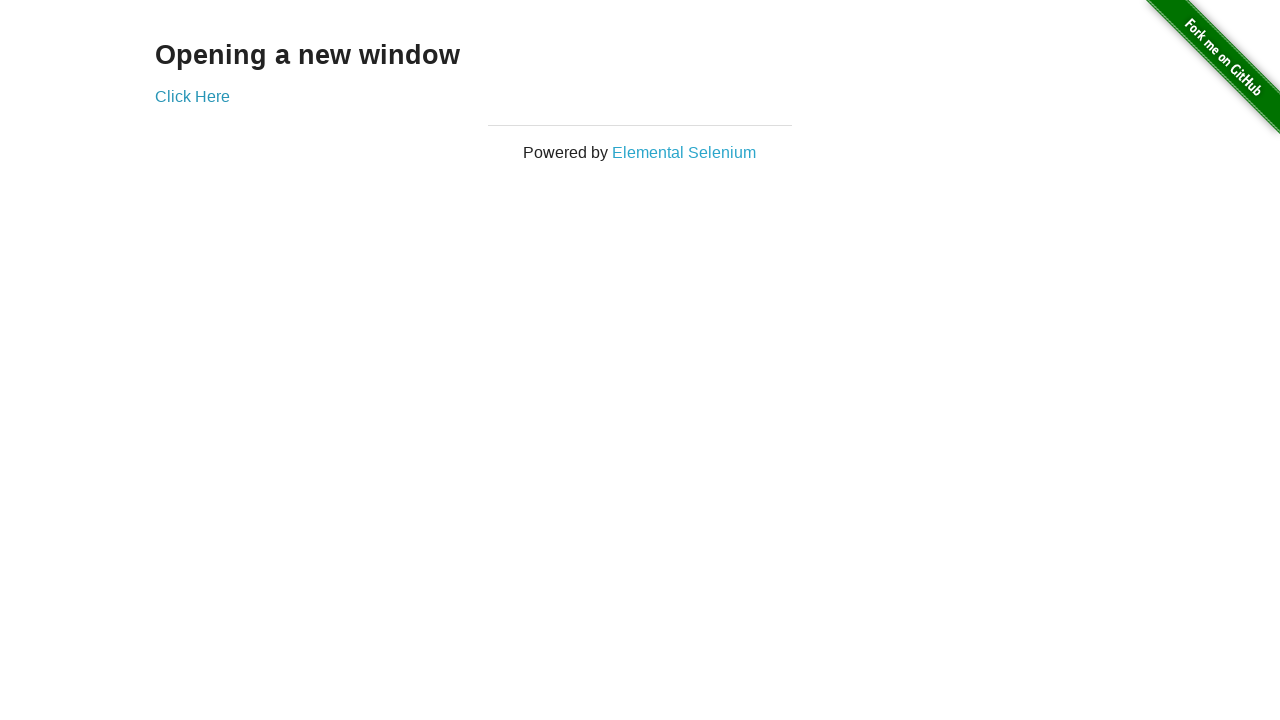

Switched to newly opened window/tab
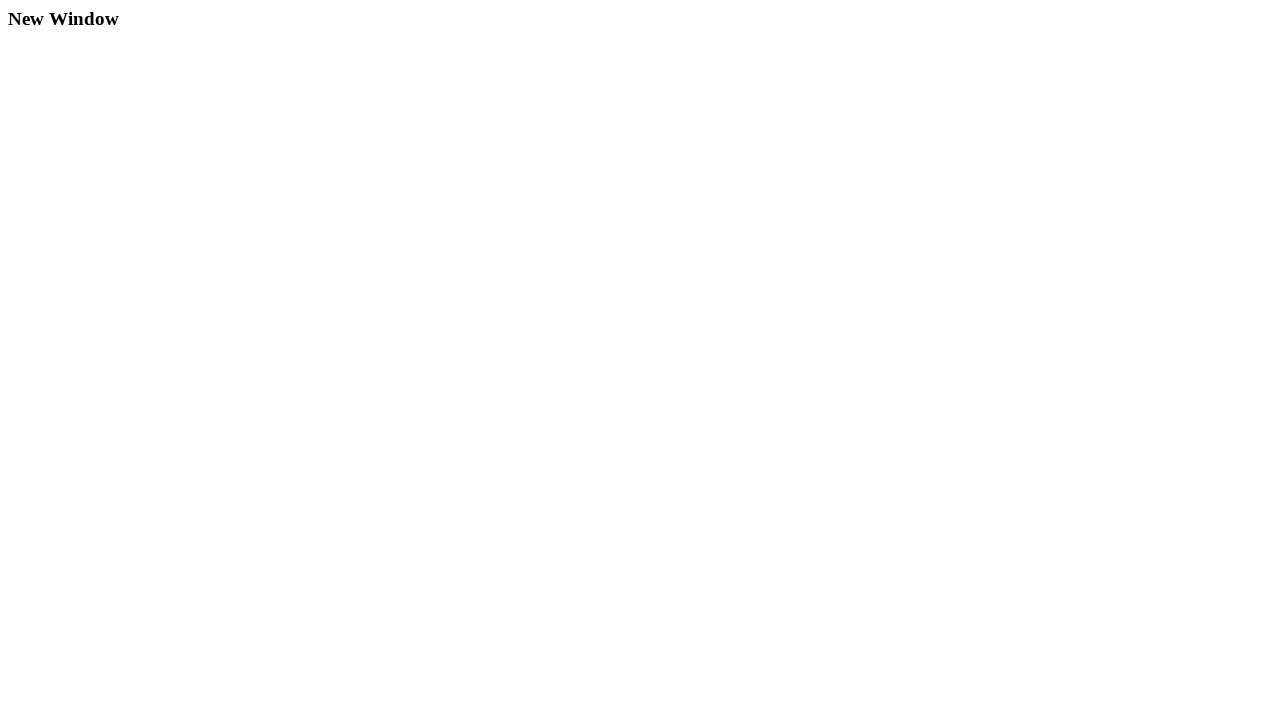

Header element (h3) found in new window
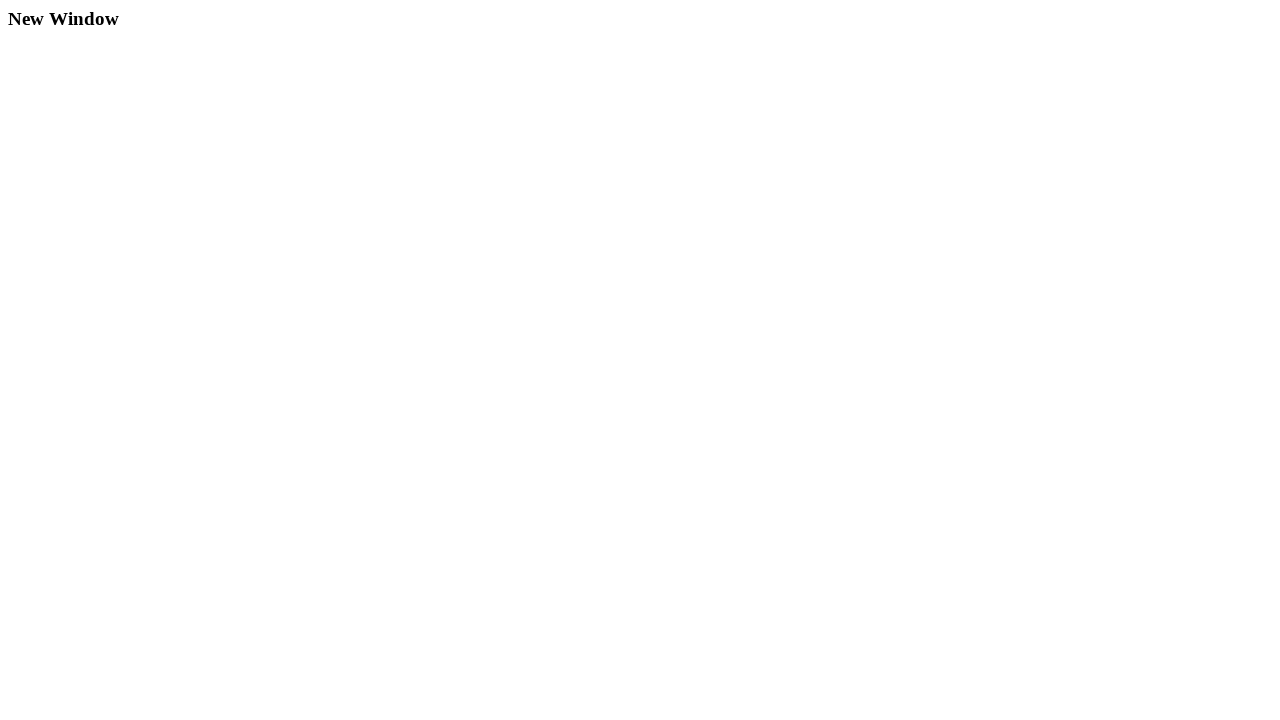

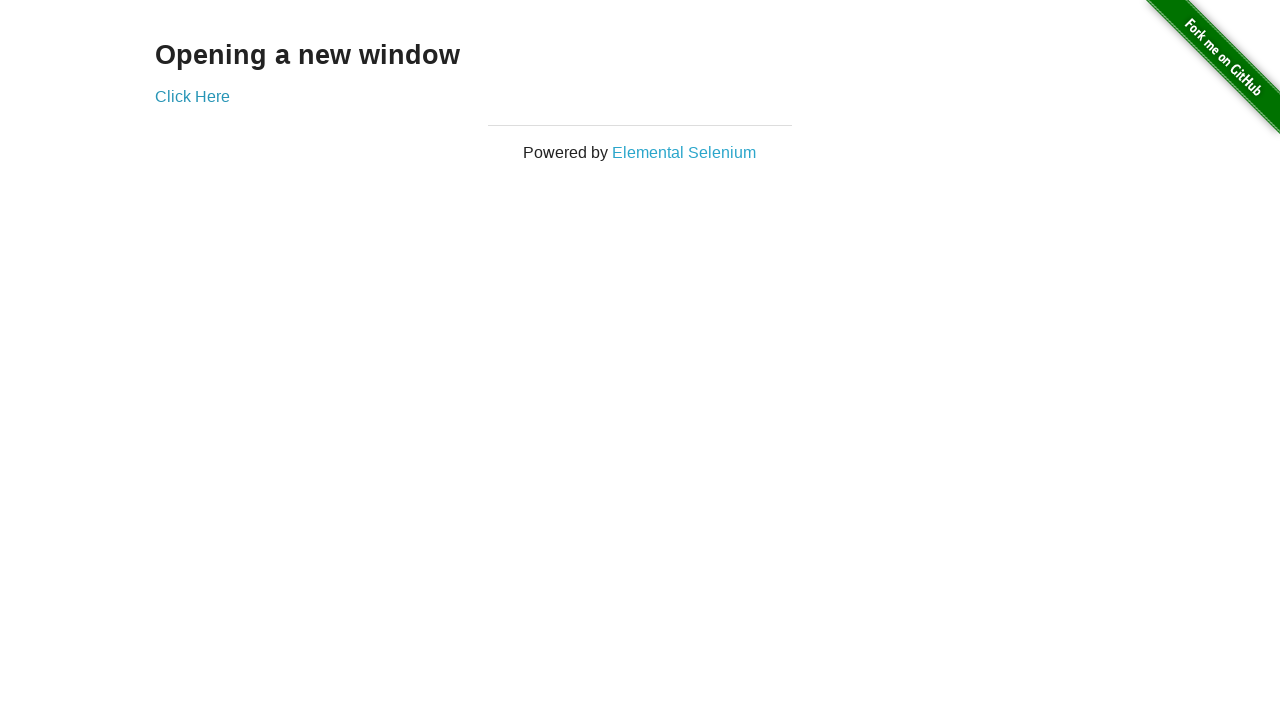